Tests locating web elements by different HTML attributes (name, id, class name) on a web form page and verifies their properties.

Starting URL: https://bonigarcia.dev/selenium-webdriver-java/web-form.html

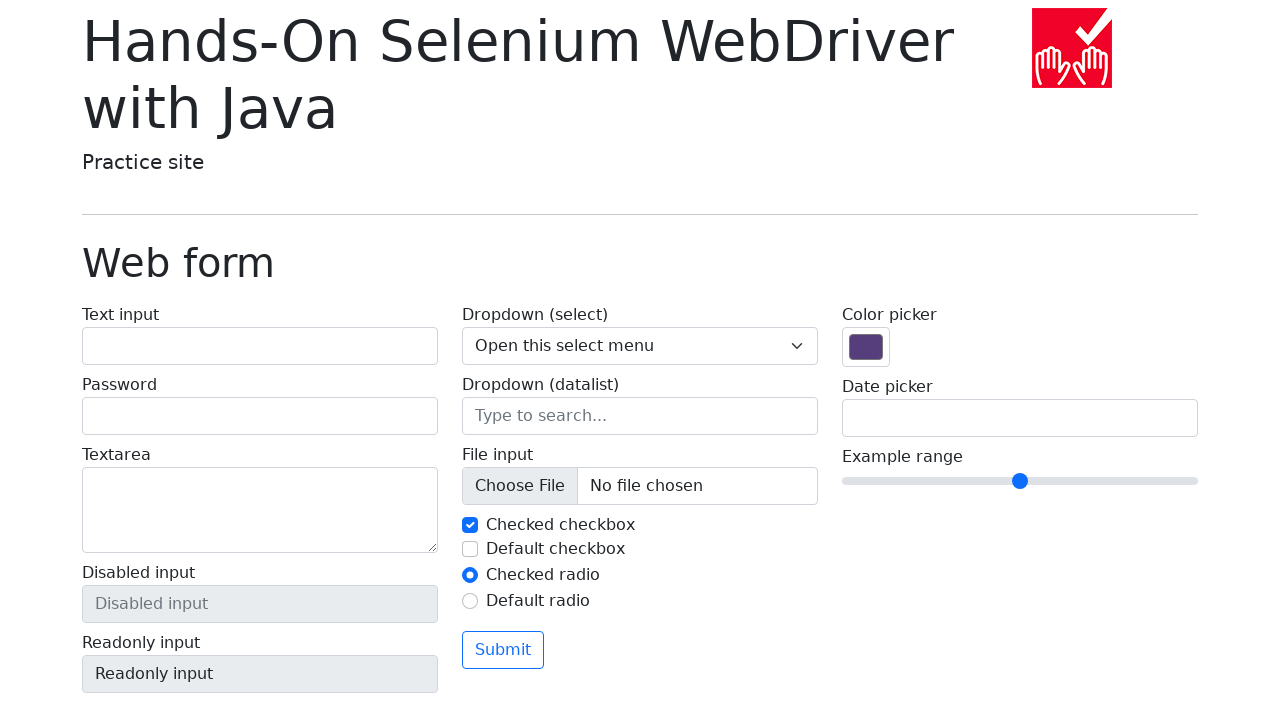

Located draggable element with id 'draggable'
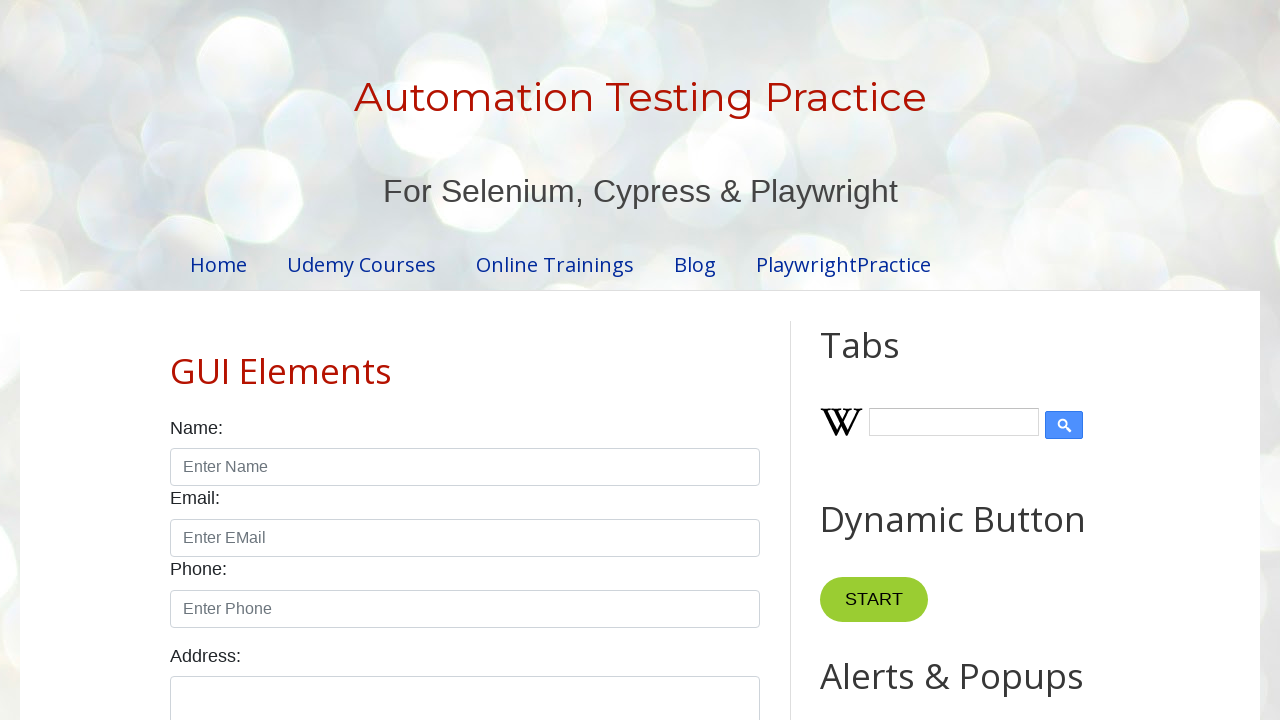

Located droppable target element with id 'droppable'
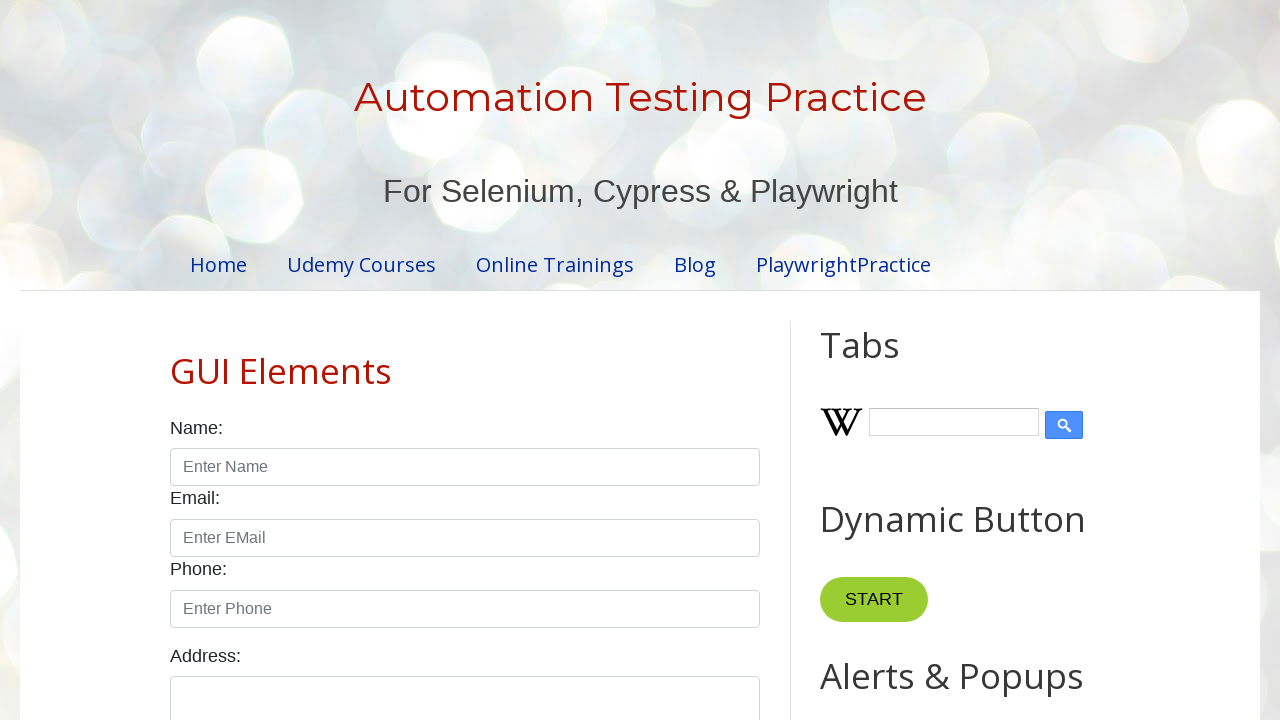

Dragged element to drop target using dragTo method
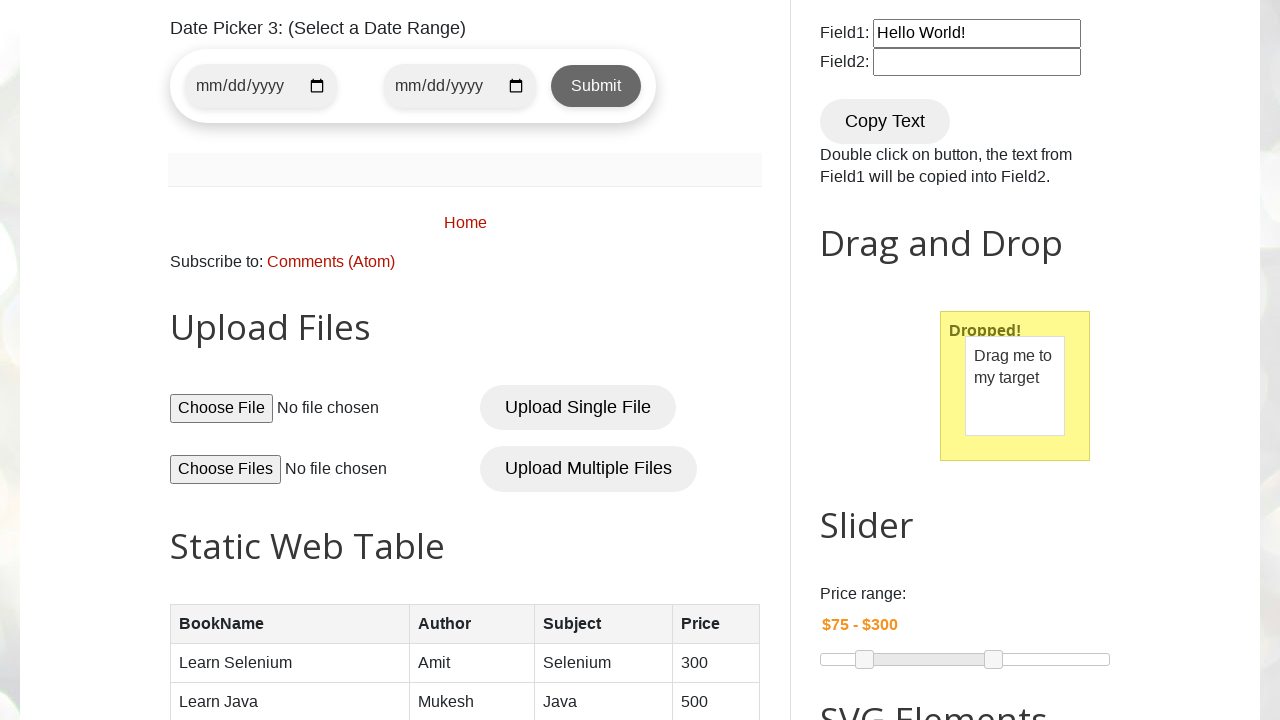

Waited 2 seconds to observe drag and drop result
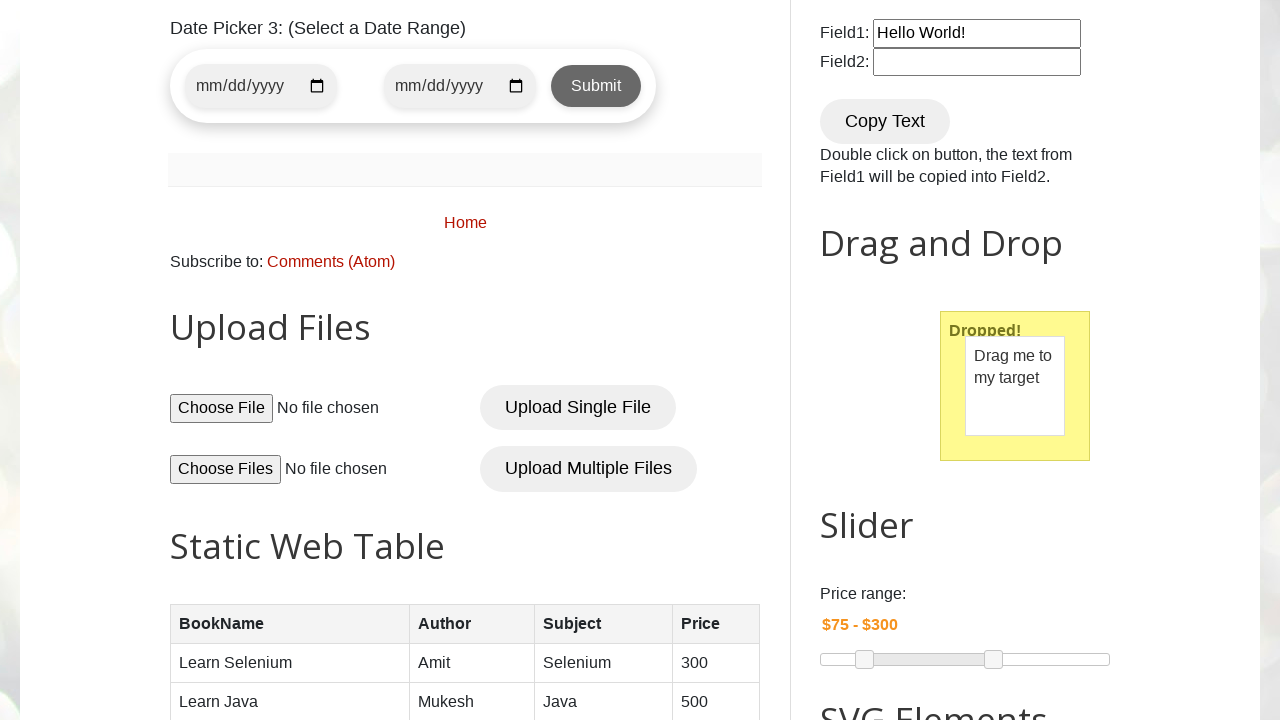

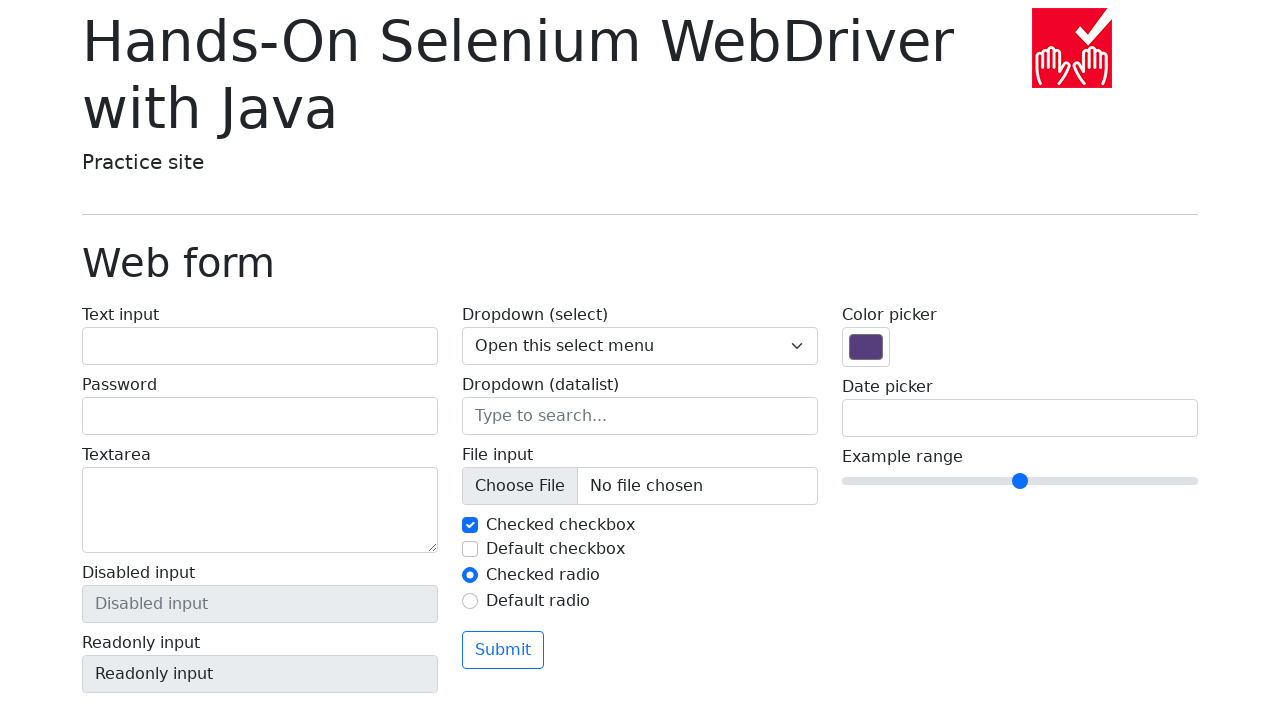